Tests handling of JavaScript alert dialogs by clicking a button that triggers an alert and accepting it

Starting URL: https://demo.automationtesting.in/Alerts.html

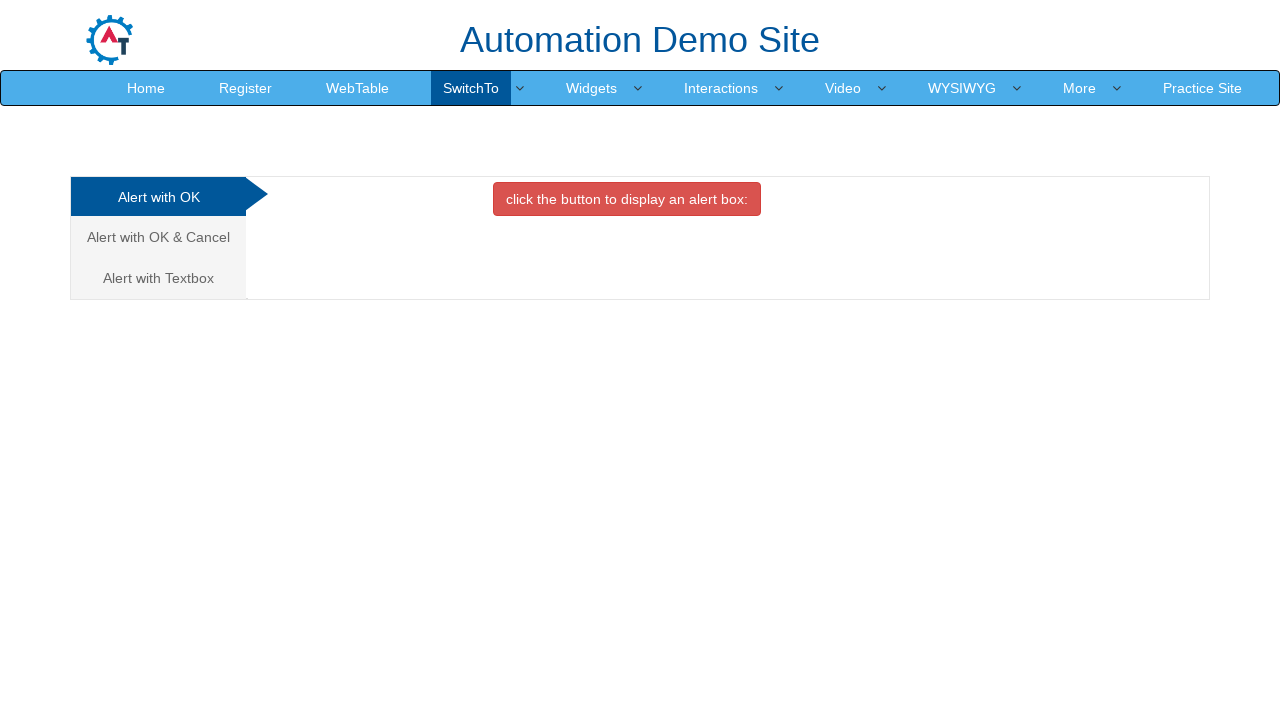

Set up dialog handler to accept alerts
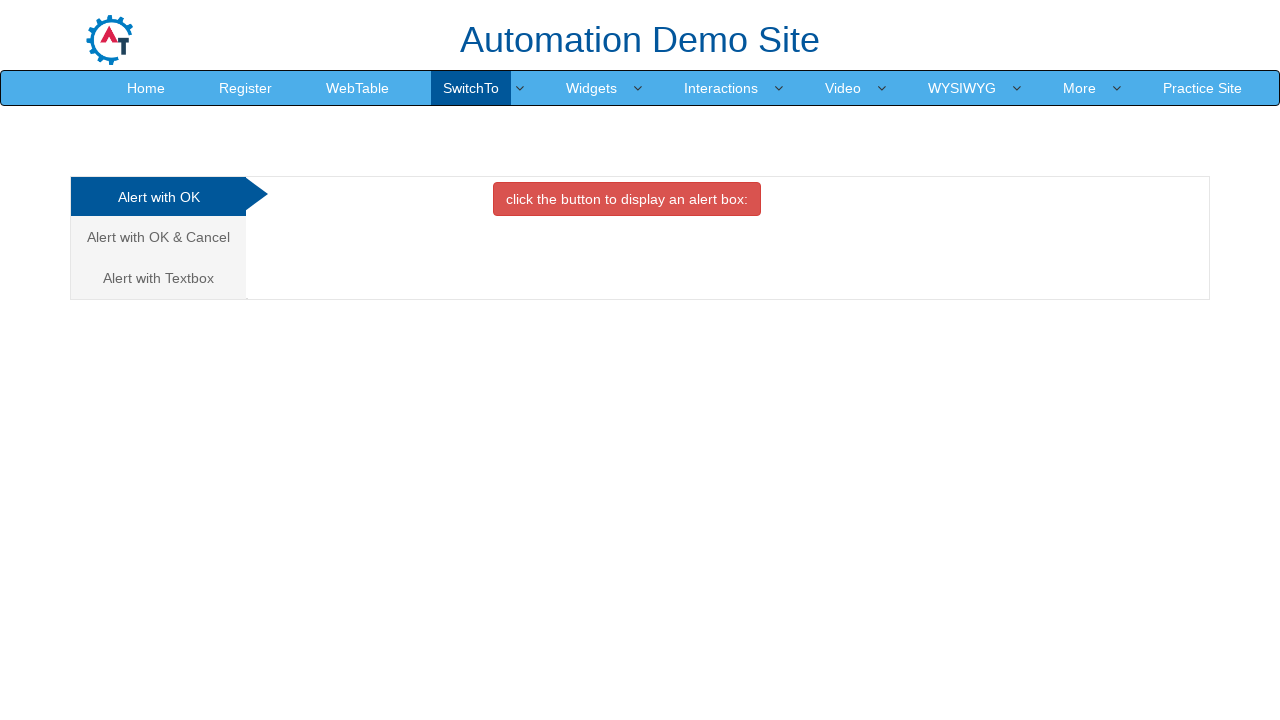

Clicked button to trigger alert dialog at (627, 199) on xpath=//button[@onclick='alertbox()']
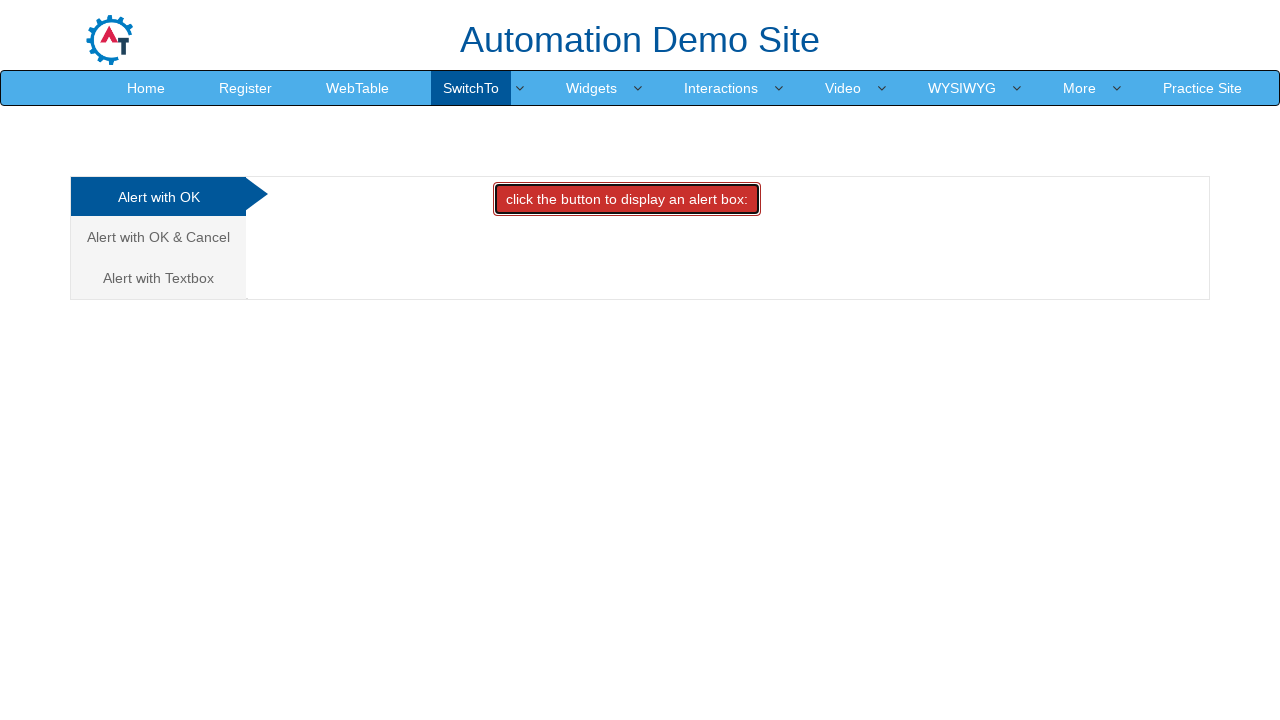

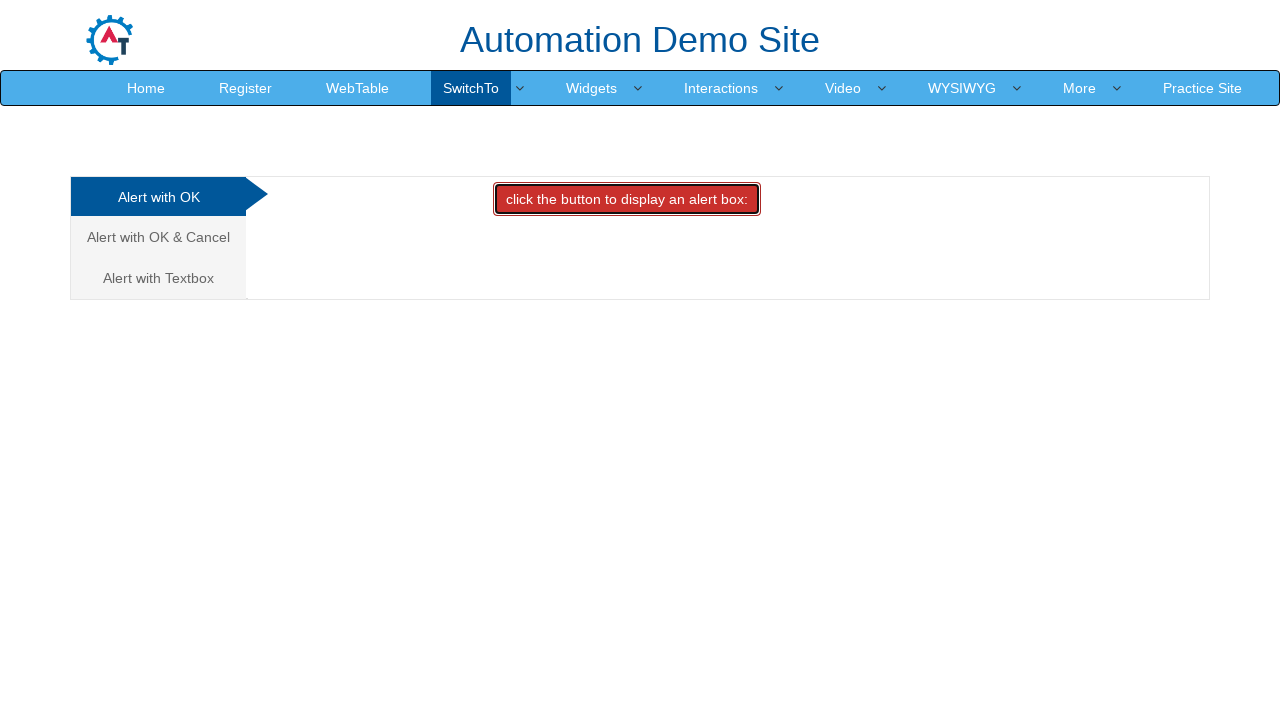